Tests radio button functionality by clicking on the 'male' radio button and verifying it becomes selected

Starting URL: https://ultimateqa.com/simple-html-elements-for-automation/

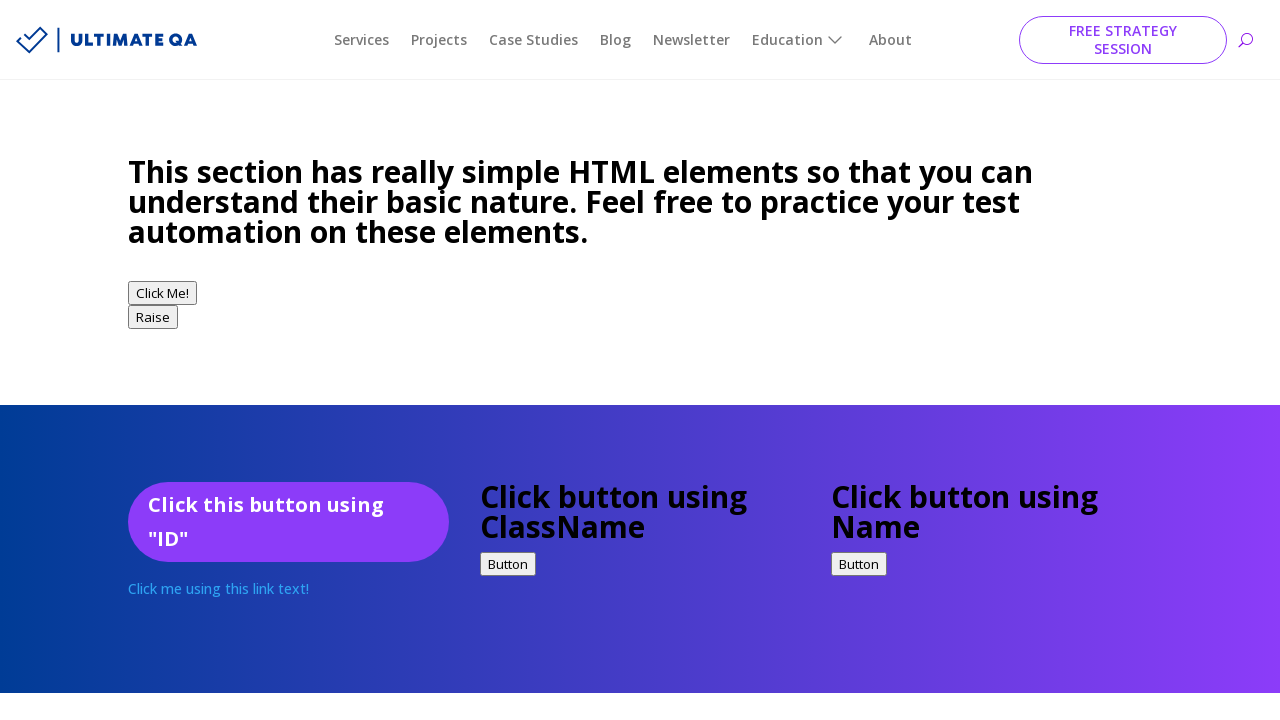

Clicked on the 'male' radio button at (140, 360) on xpath=//input[contains(@value, 'male')]
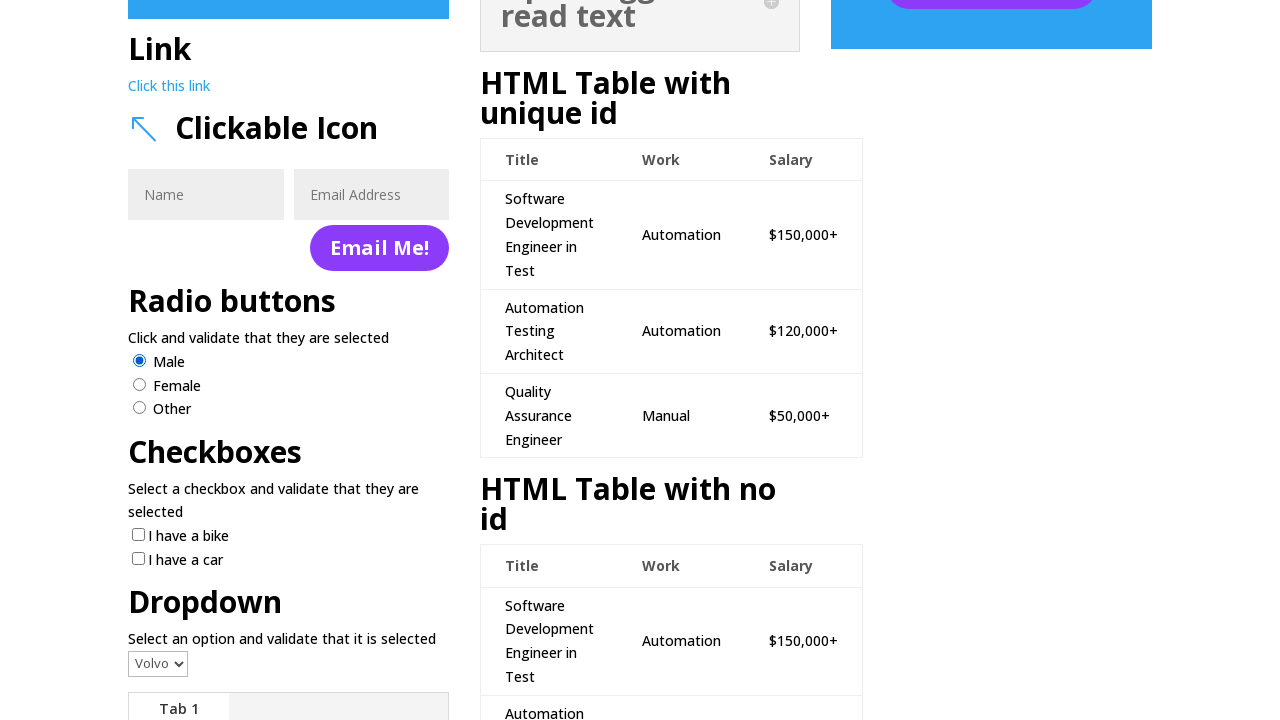

Verified that the 'male' radio button is selected
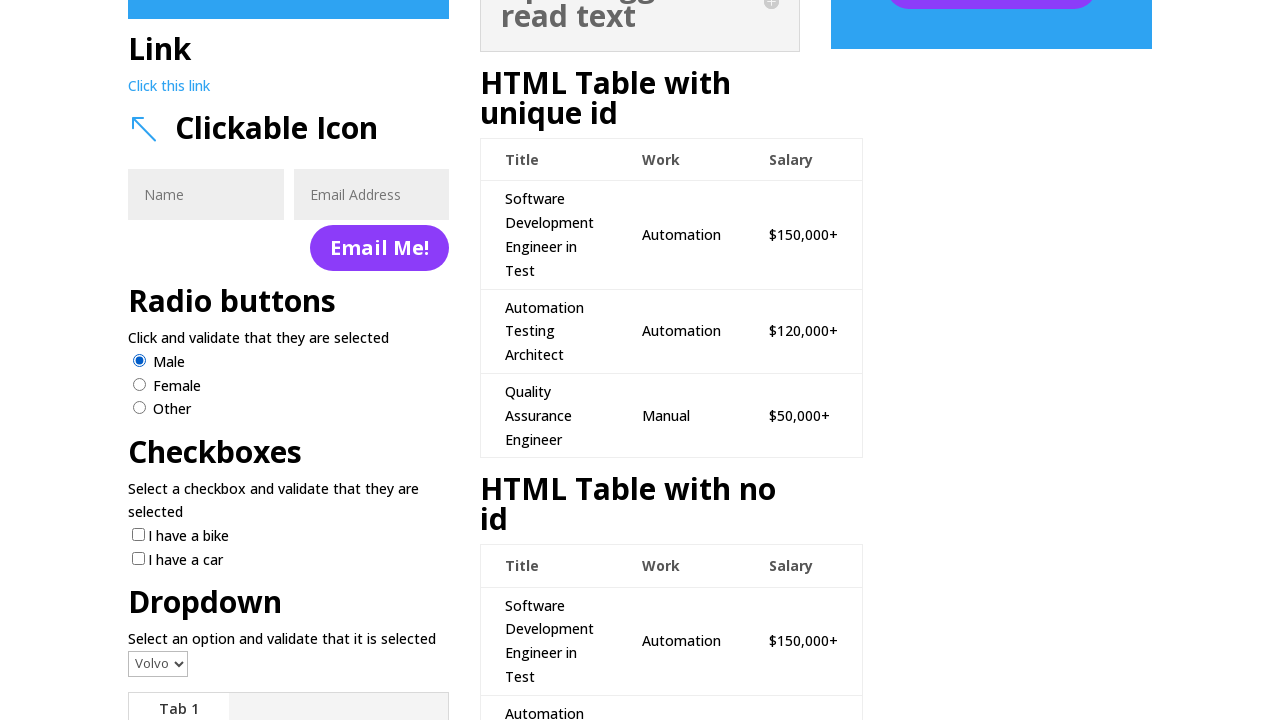

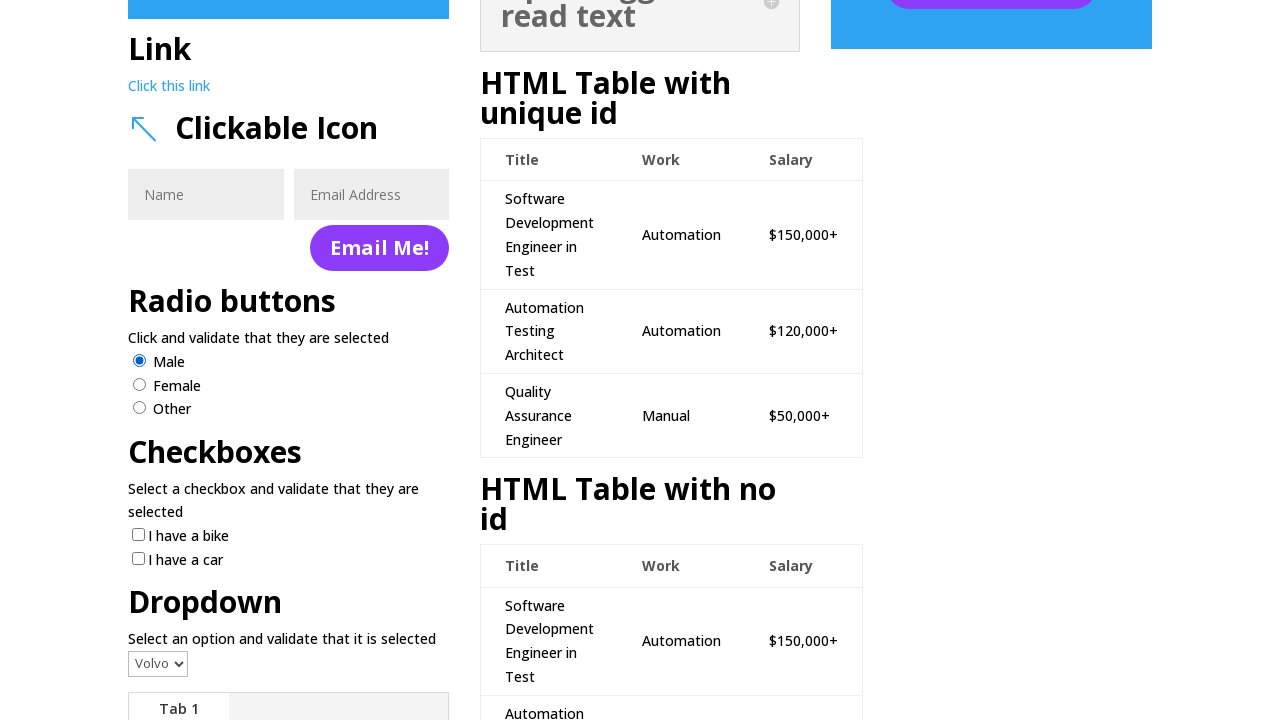